Navigates to GitHub homepage and verifies the page loads by checking the page title

Starting URL: https://github.com

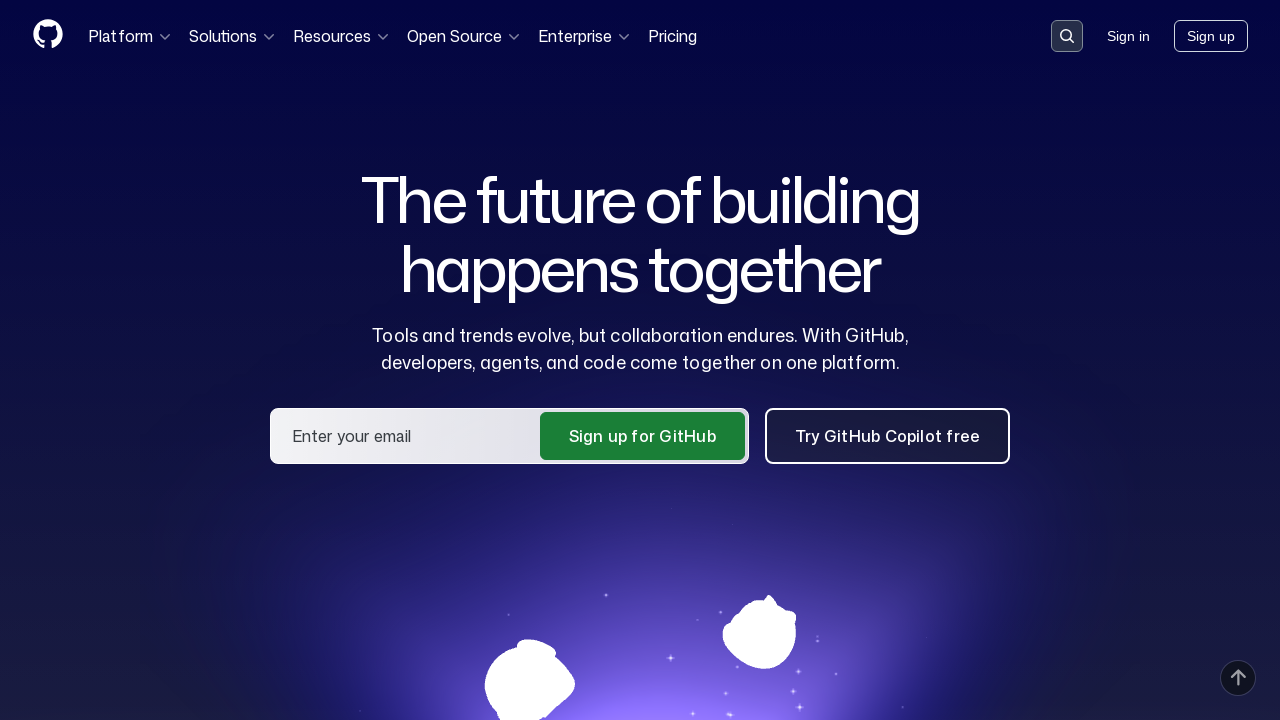

Navigated to GitHub homepage
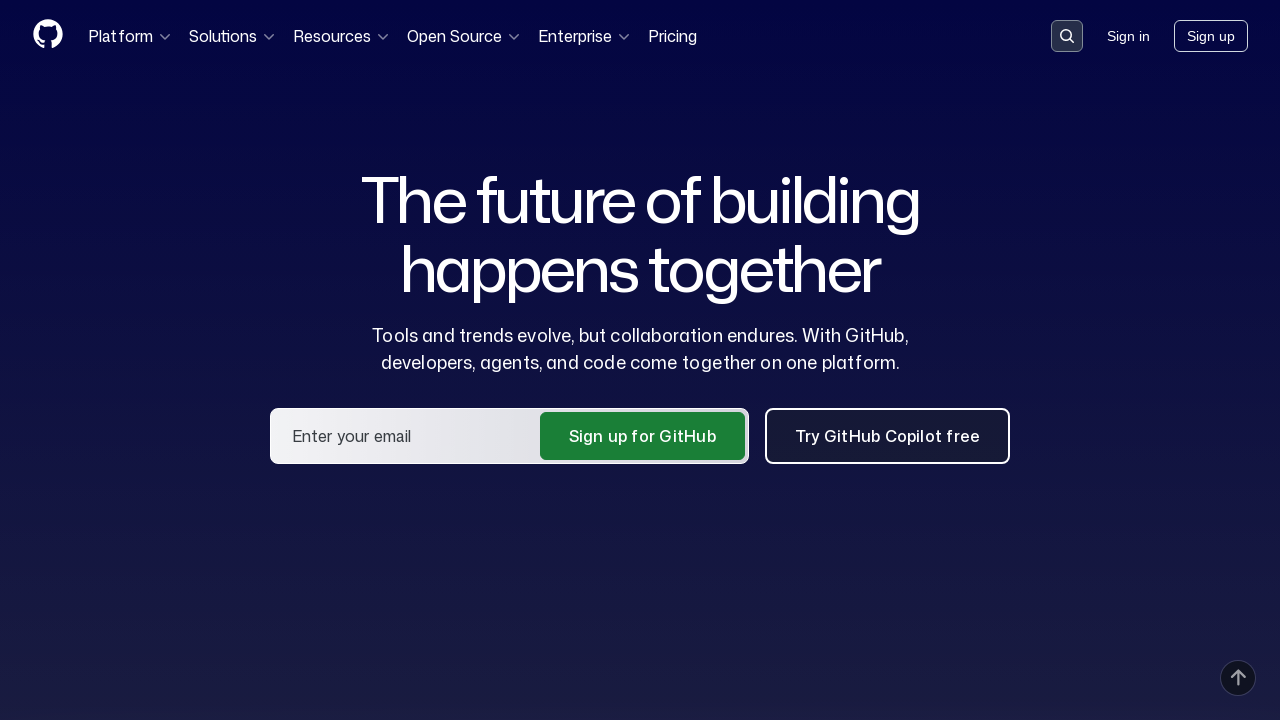

Waited for page to reach domcontentloaded state
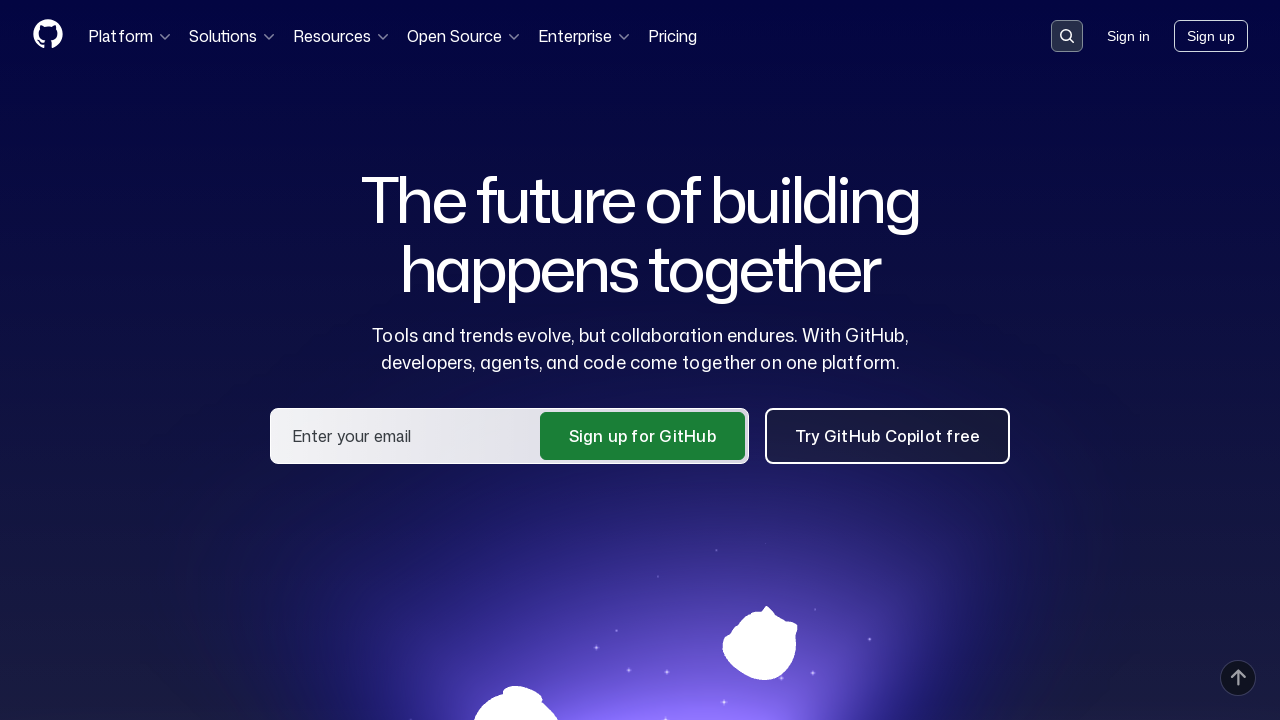

Retrieved page title: GitHub · Change is constant. GitHub keeps you ahead. · GitHub
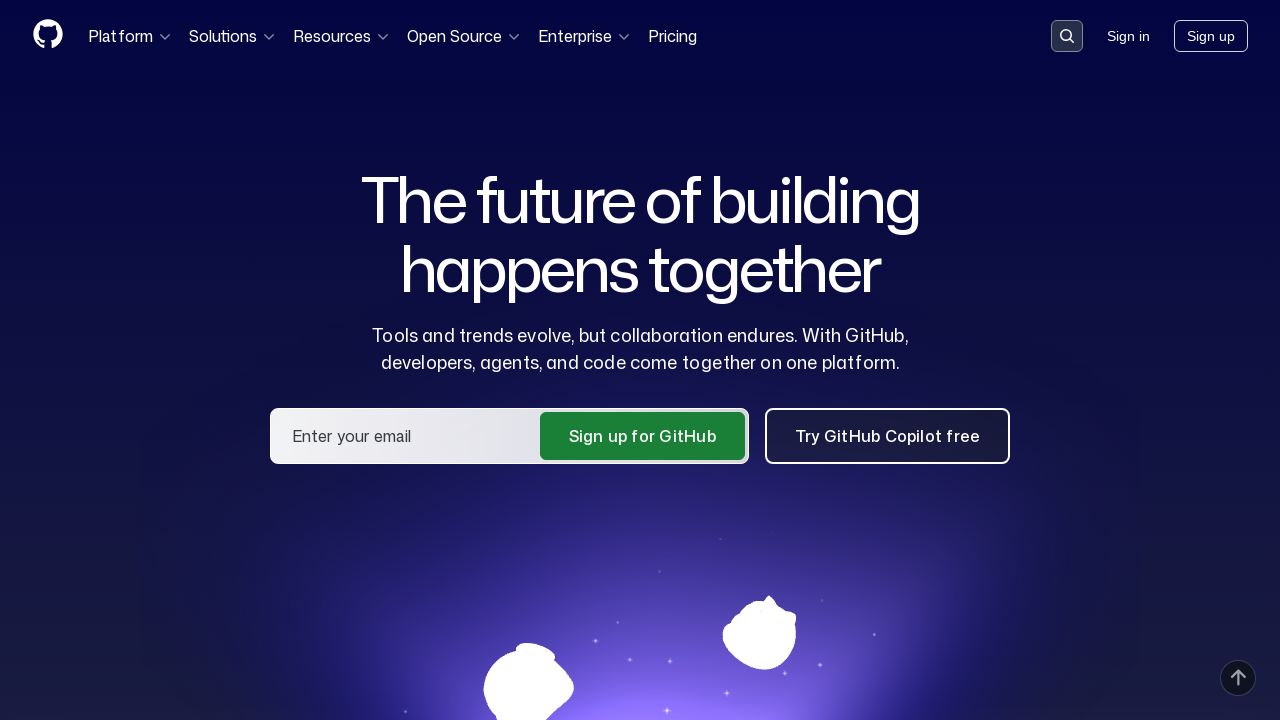

Verified page title contains 'GitHub'
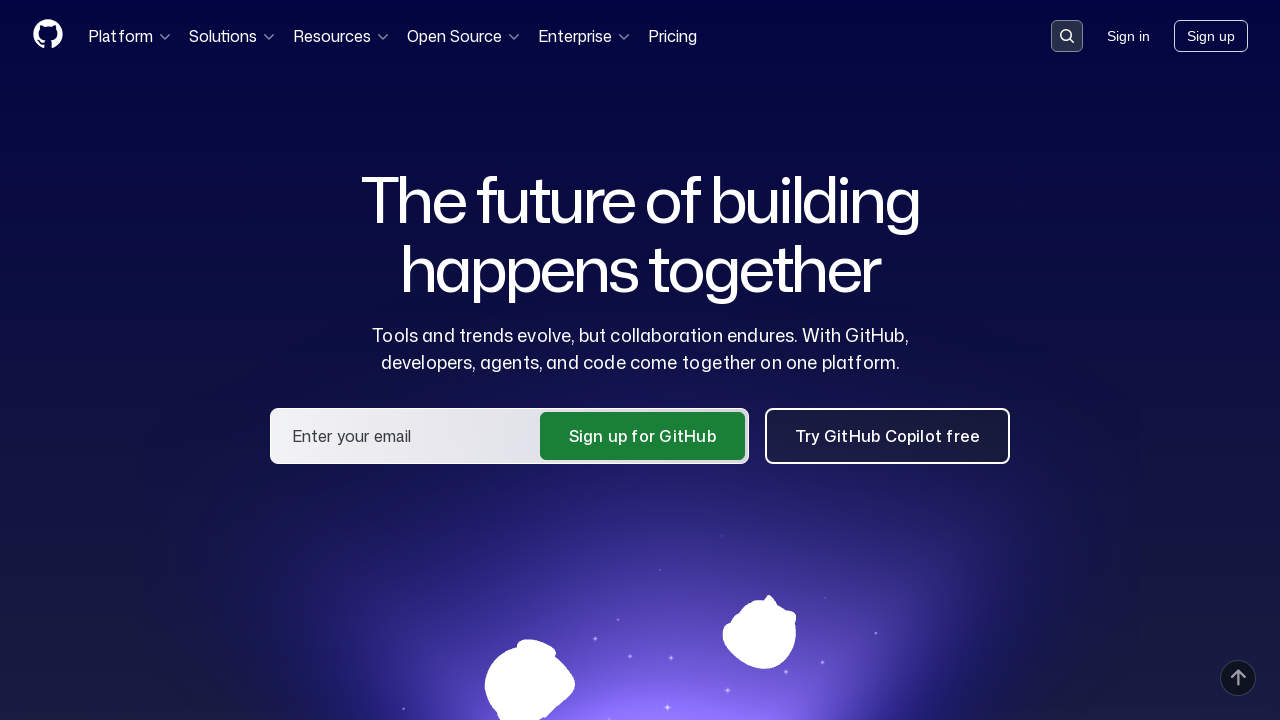

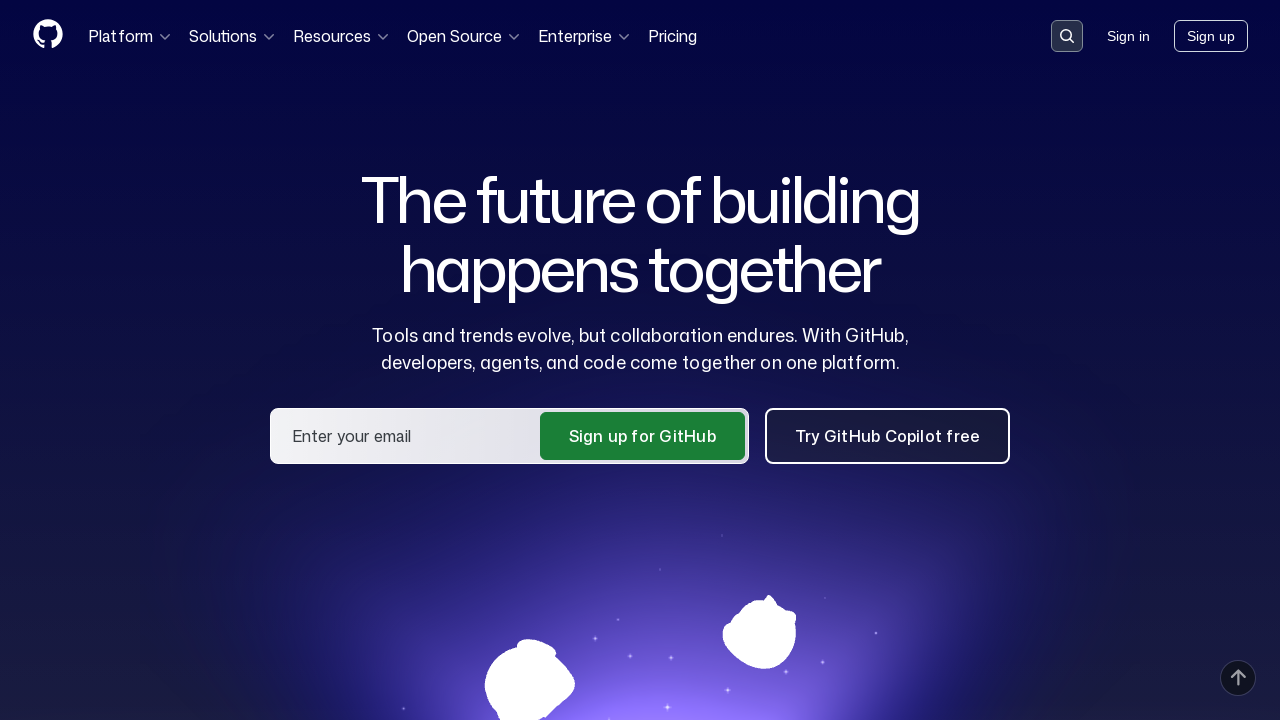